Tests JavaScript prompt dialog by triggering it, entering text, accepting it, and verifying the result

Starting URL: https://the-internet.herokuapp.com/javascript_alerts

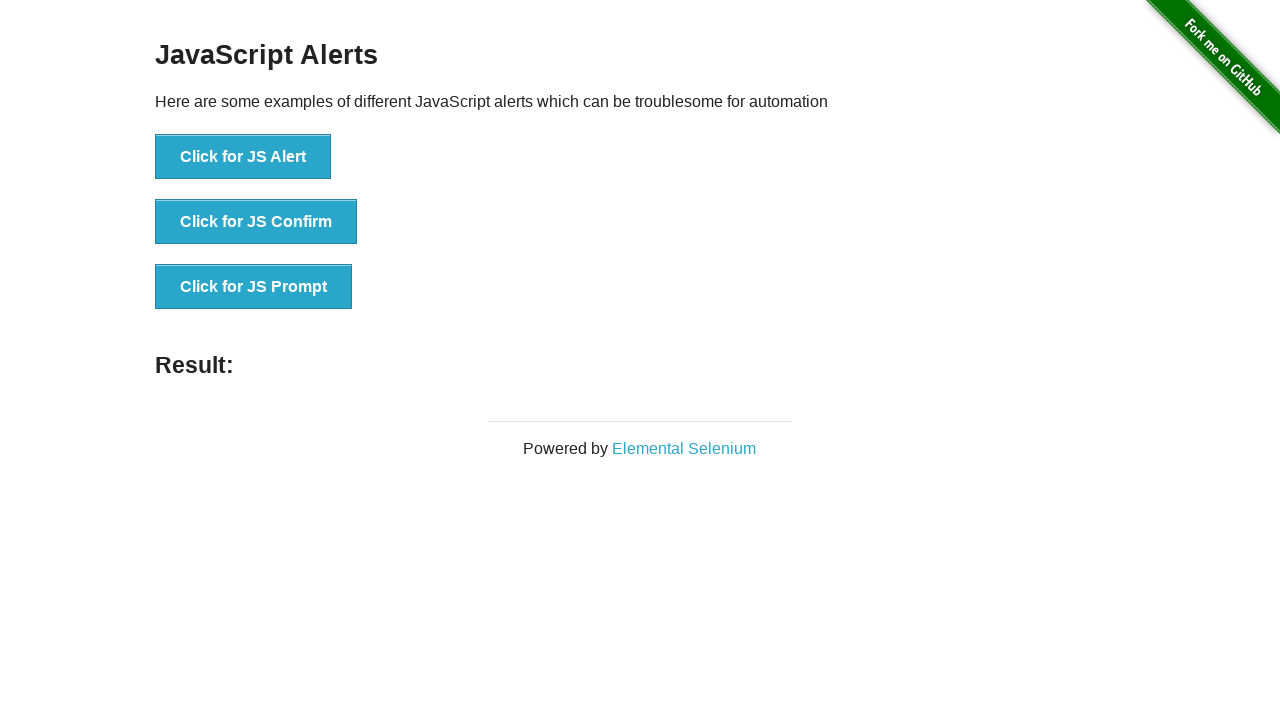

Set up dialog handler to accept prompt with text 'Entering Text in Prompt'
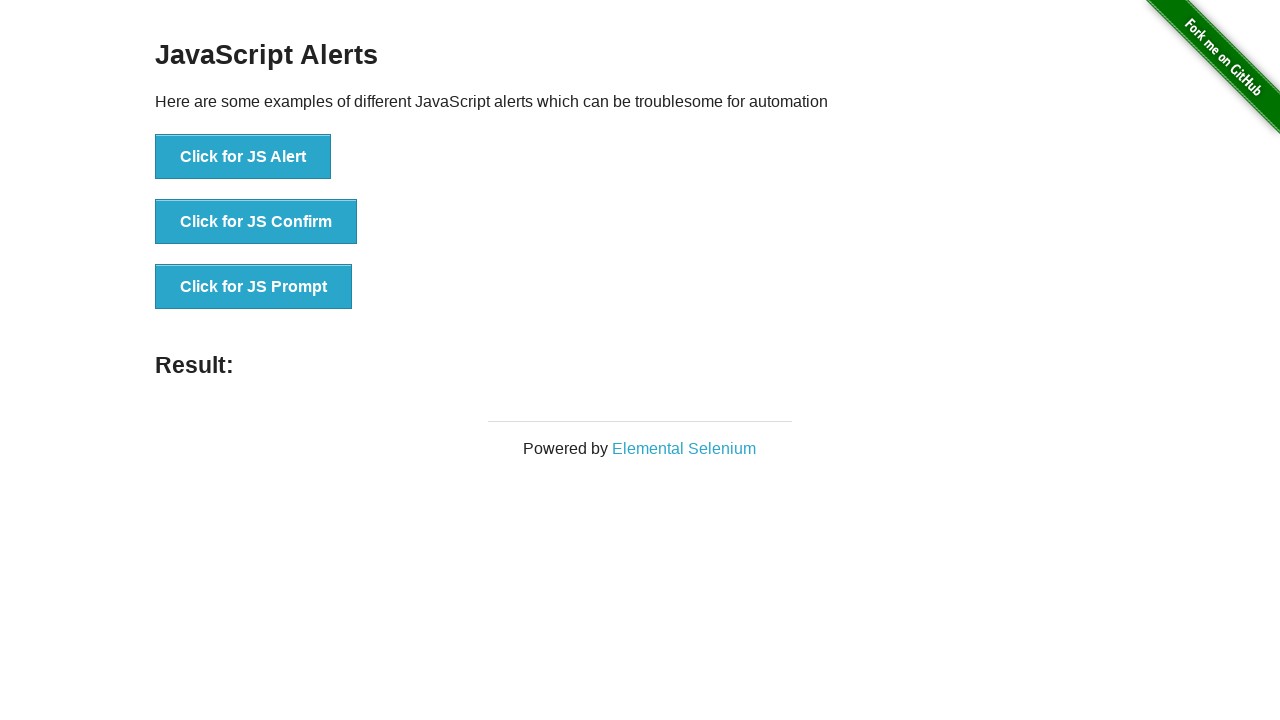

Clicked 'Click for JS Prompt' button to trigger JavaScript prompt dialog at (254, 287) on button:text('Click for JS Prompt')
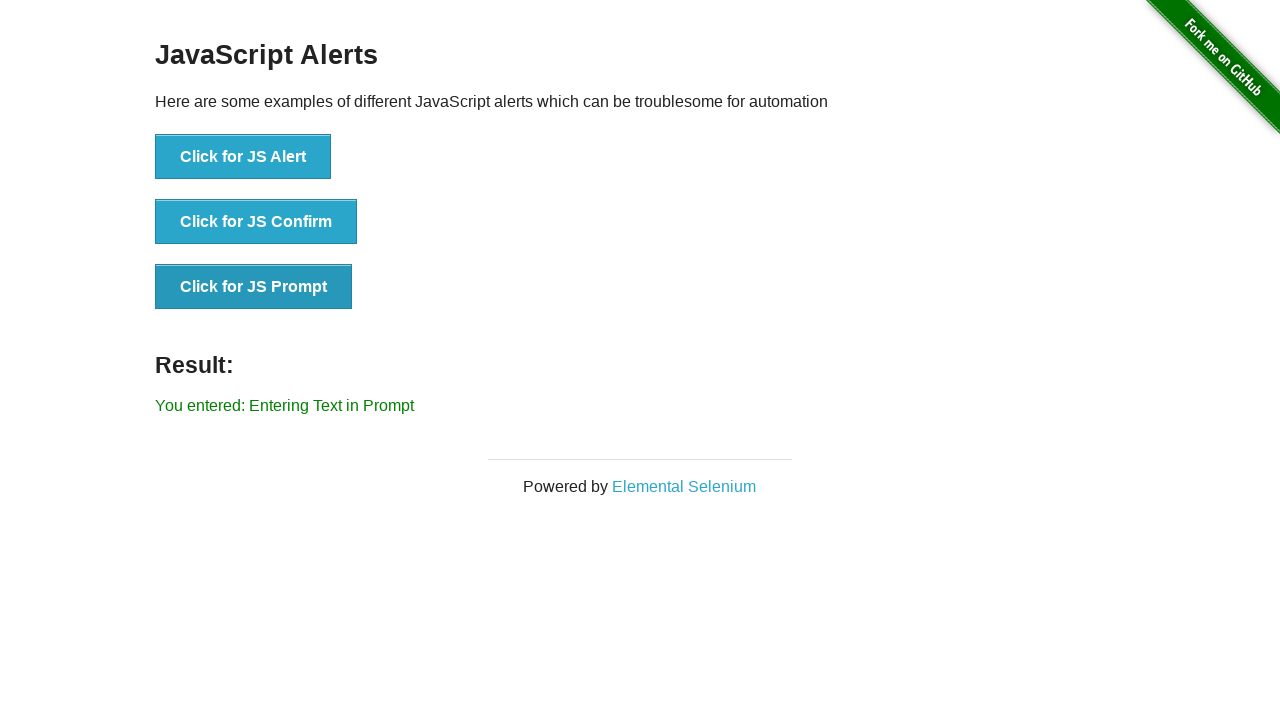

Verified that the result text 'You entered: Entering Text in Prompt' appeared on the page
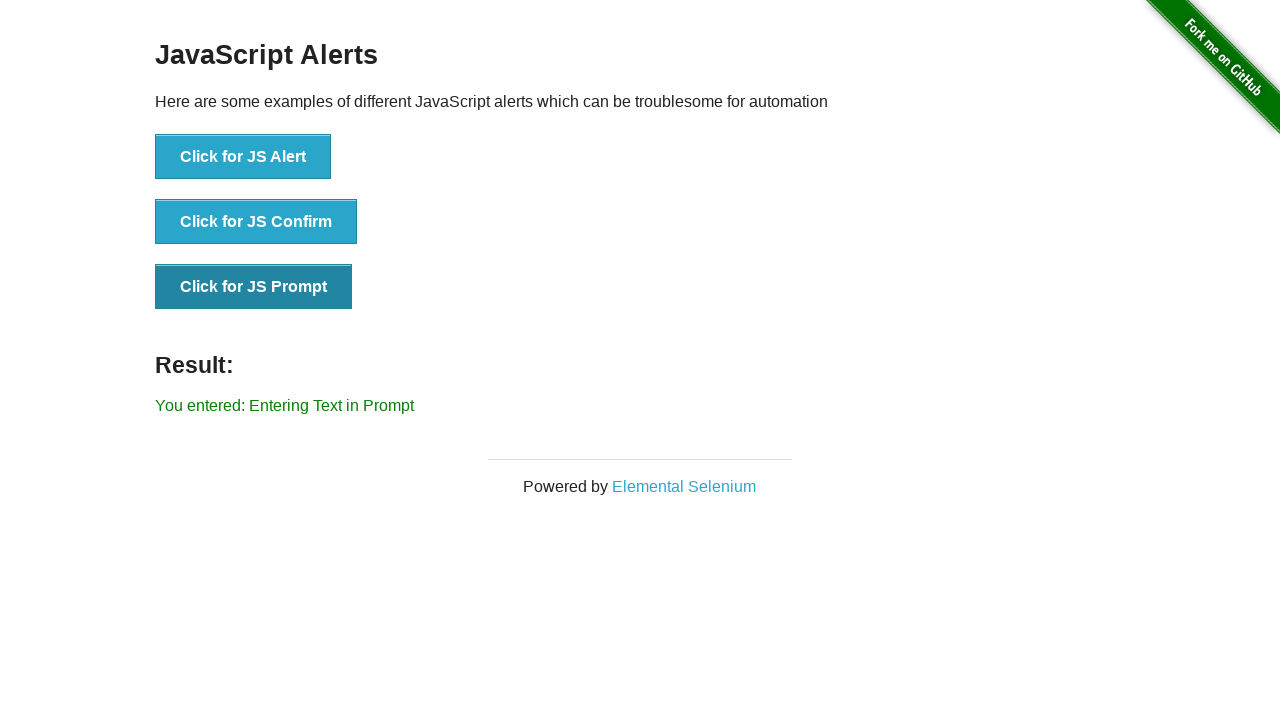

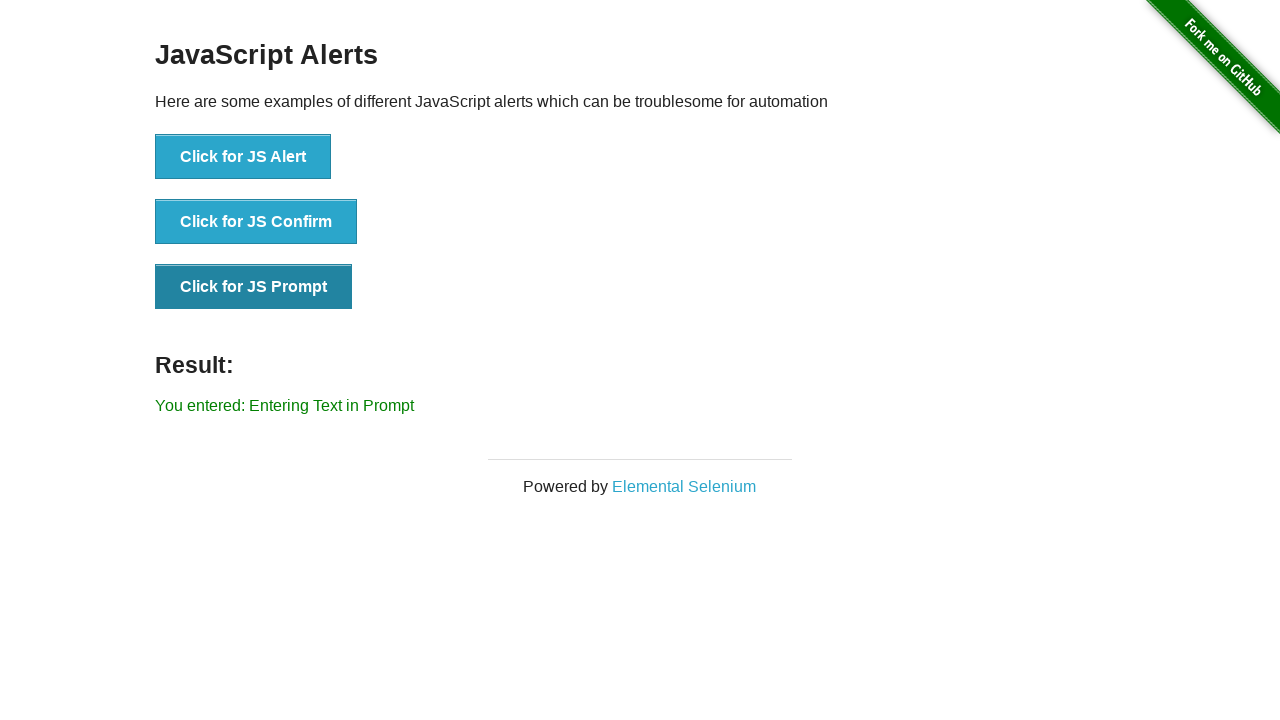